Tests various mouse click actions including double-click, right-click (context click), and regular click on different buttons, then validates the success messages.

Starting URL: https://demoqa.com/buttons

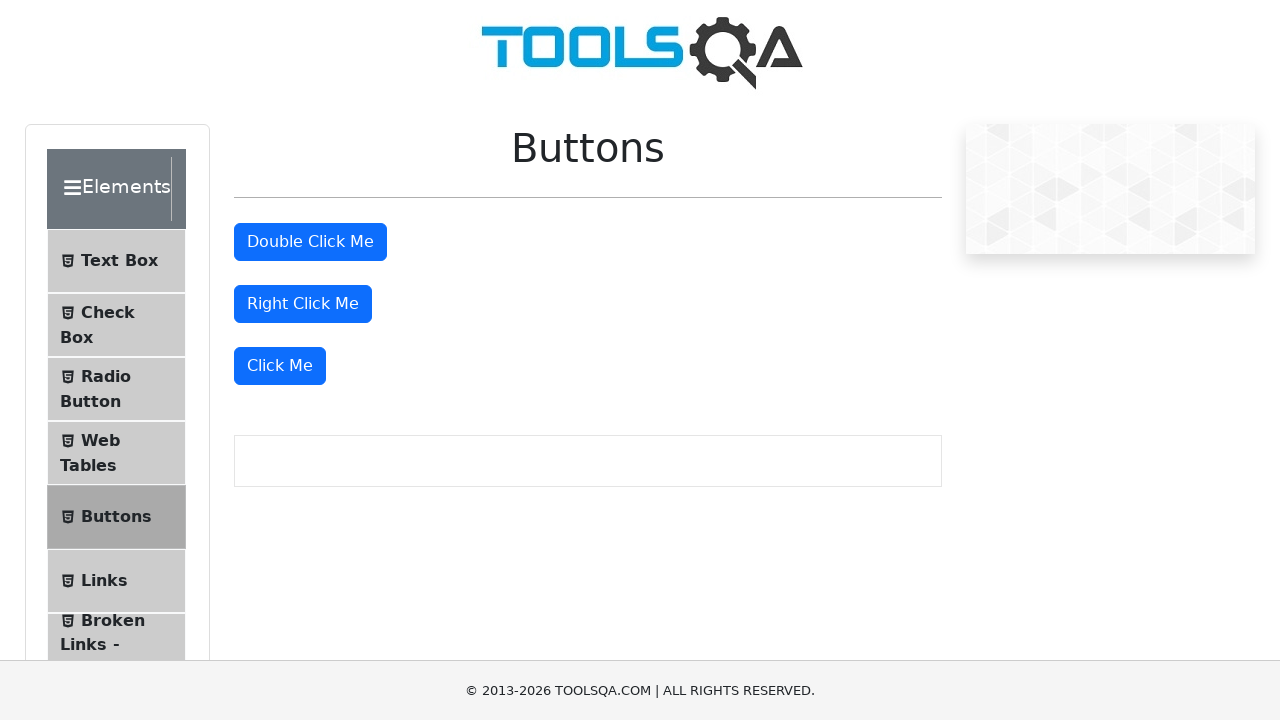

Double-clicked the 'Double Click Me' button at (310, 242) on #doubleClickBtn
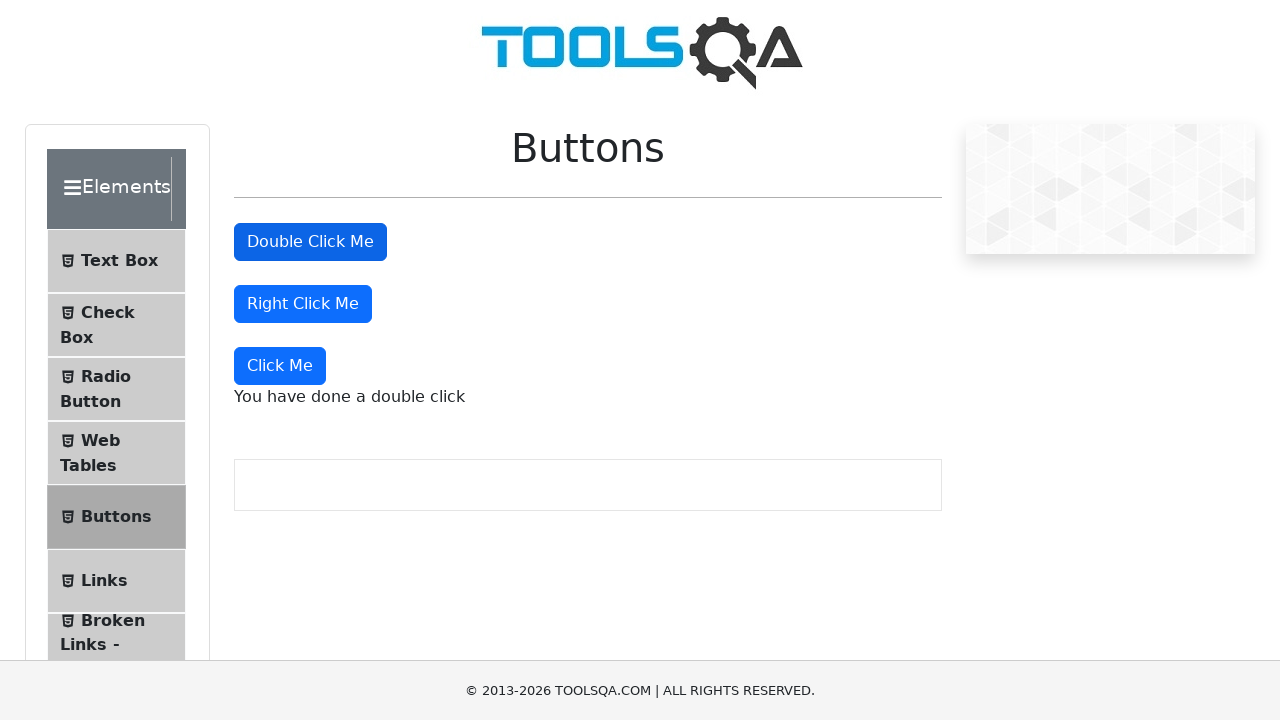

Right-clicked the 'Right Click Me' button at (303, 304) on #rightClickBtn
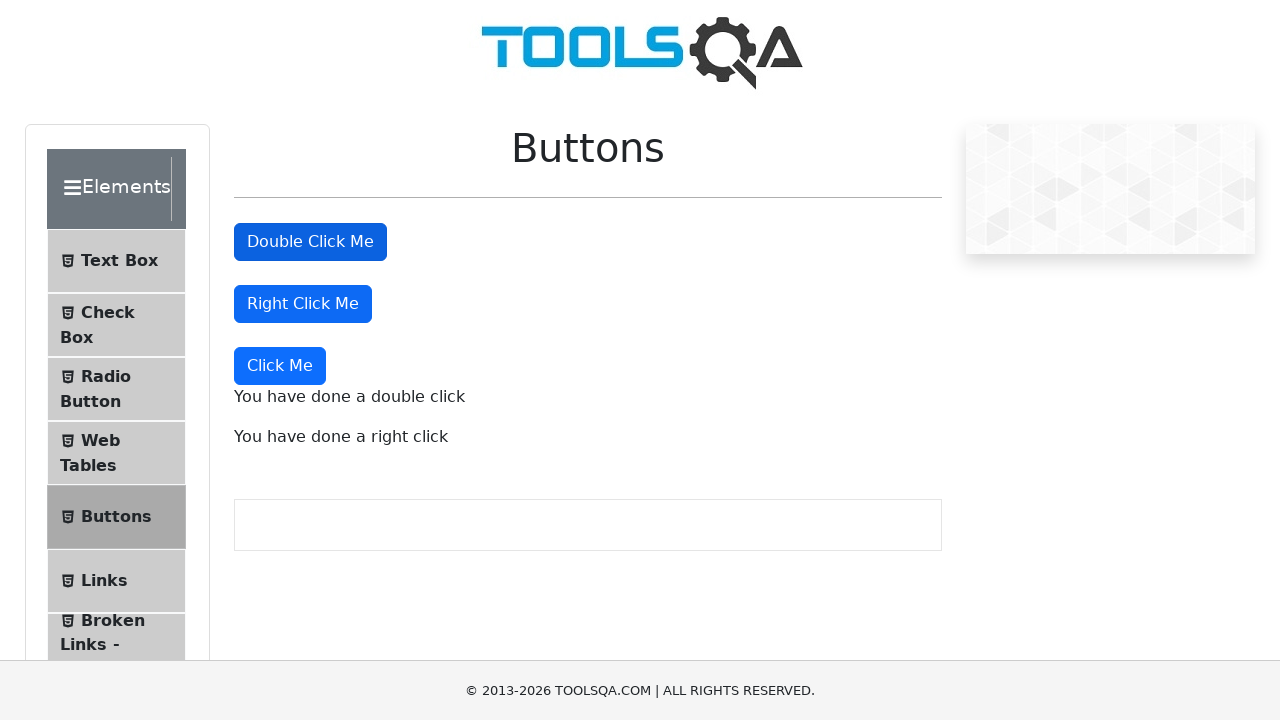

Clicked the 'Click Me' button (4th button on page) at (280, 366) on (//button[@type='button'])[4]
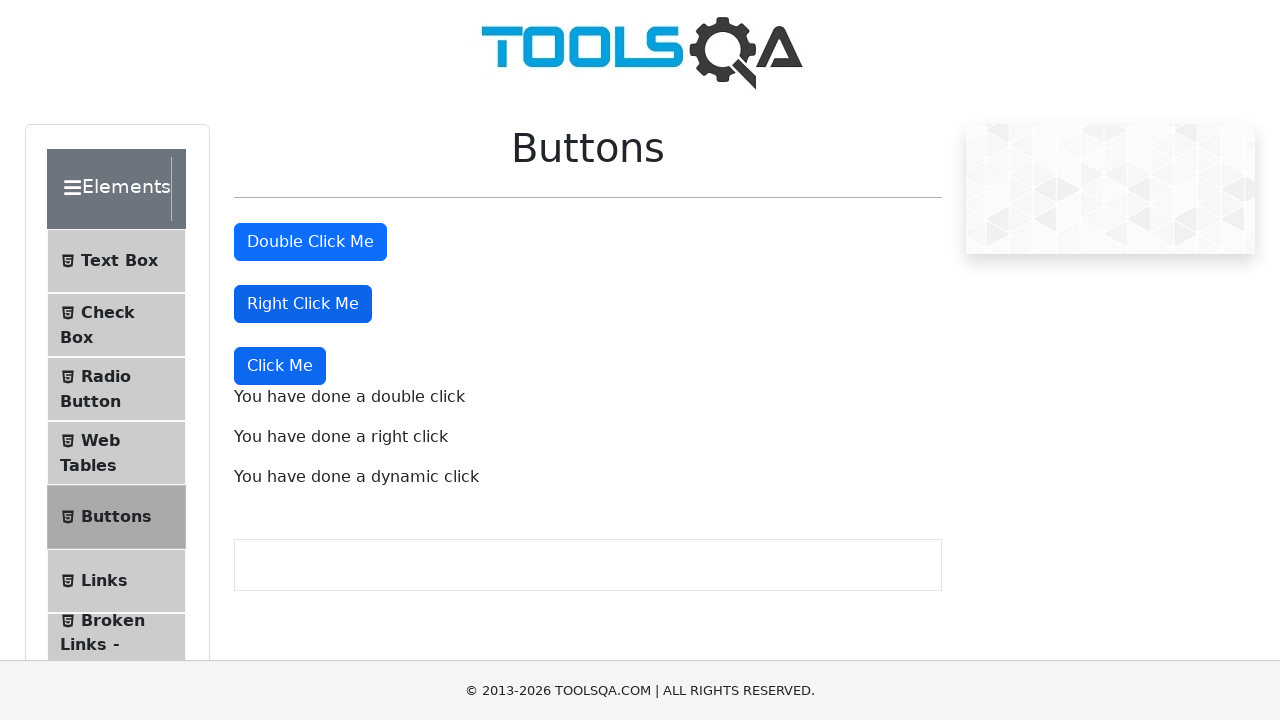

Double-click success message appeared
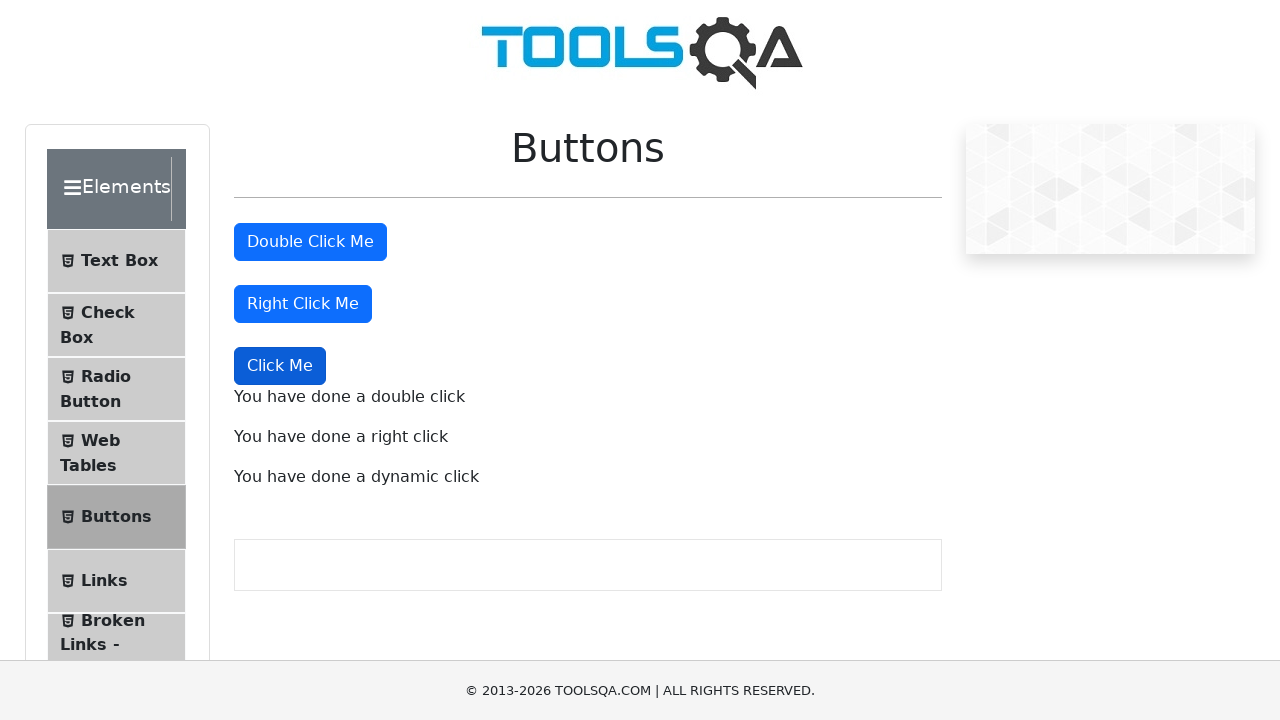

Right-click success message appeared
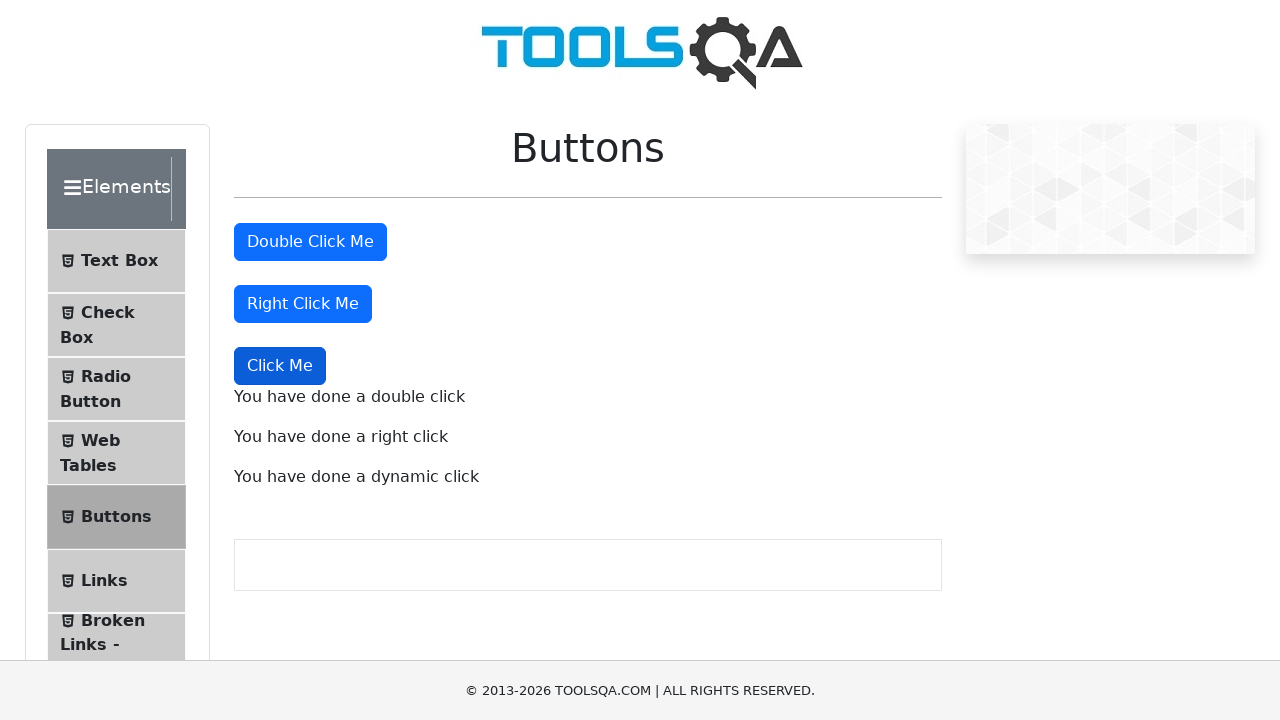

Dynamic click success message appeared
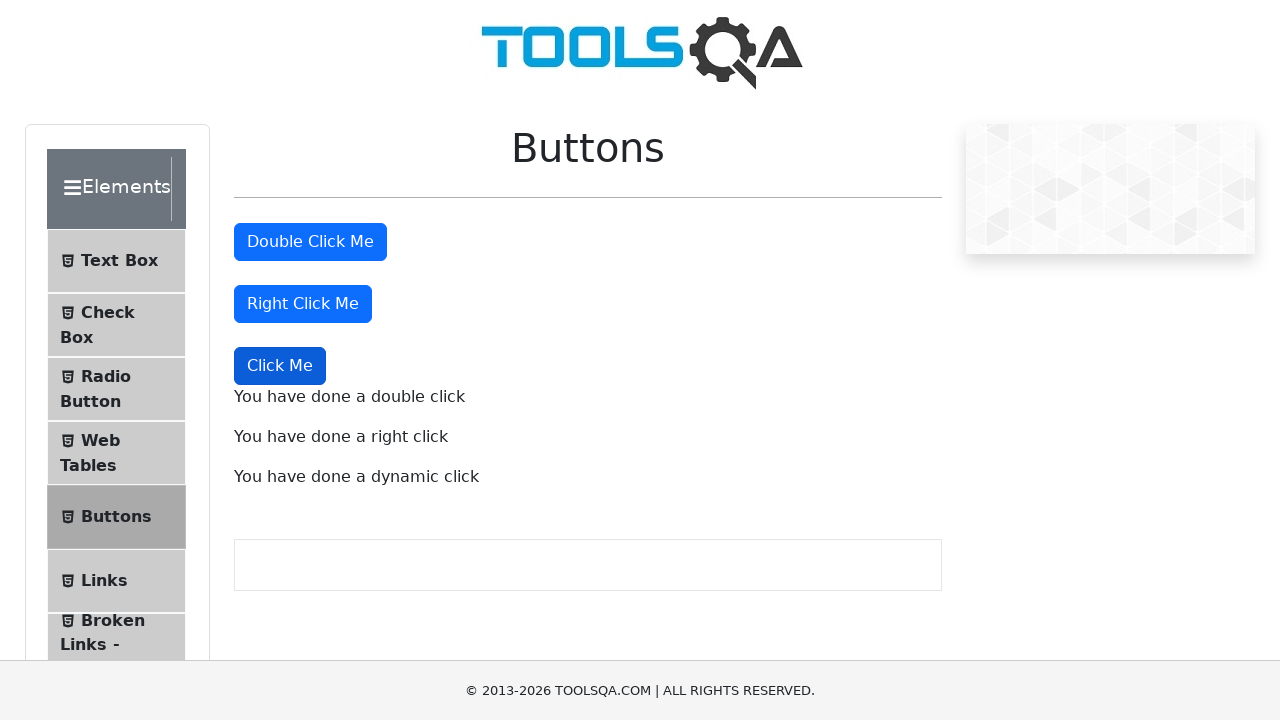

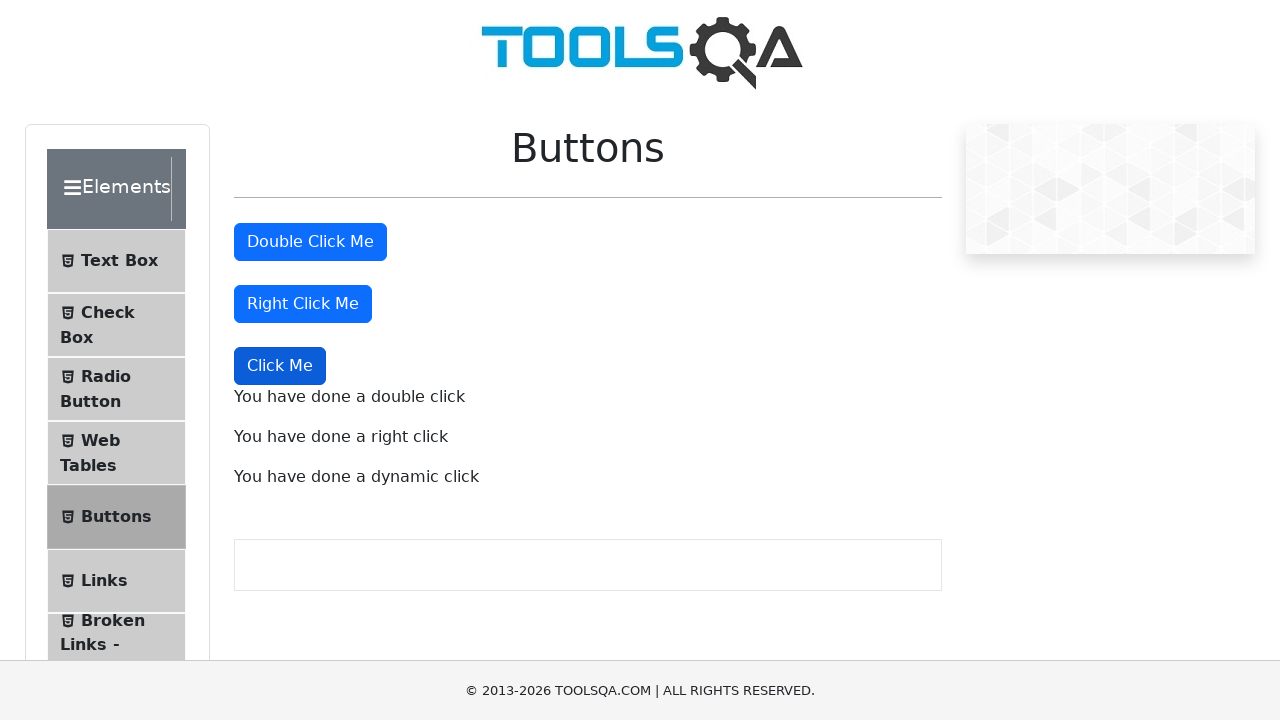